Verifies that the username and password labels are correctly displayed on the login page

Starting URL: https://the-internet.herokuapp.com

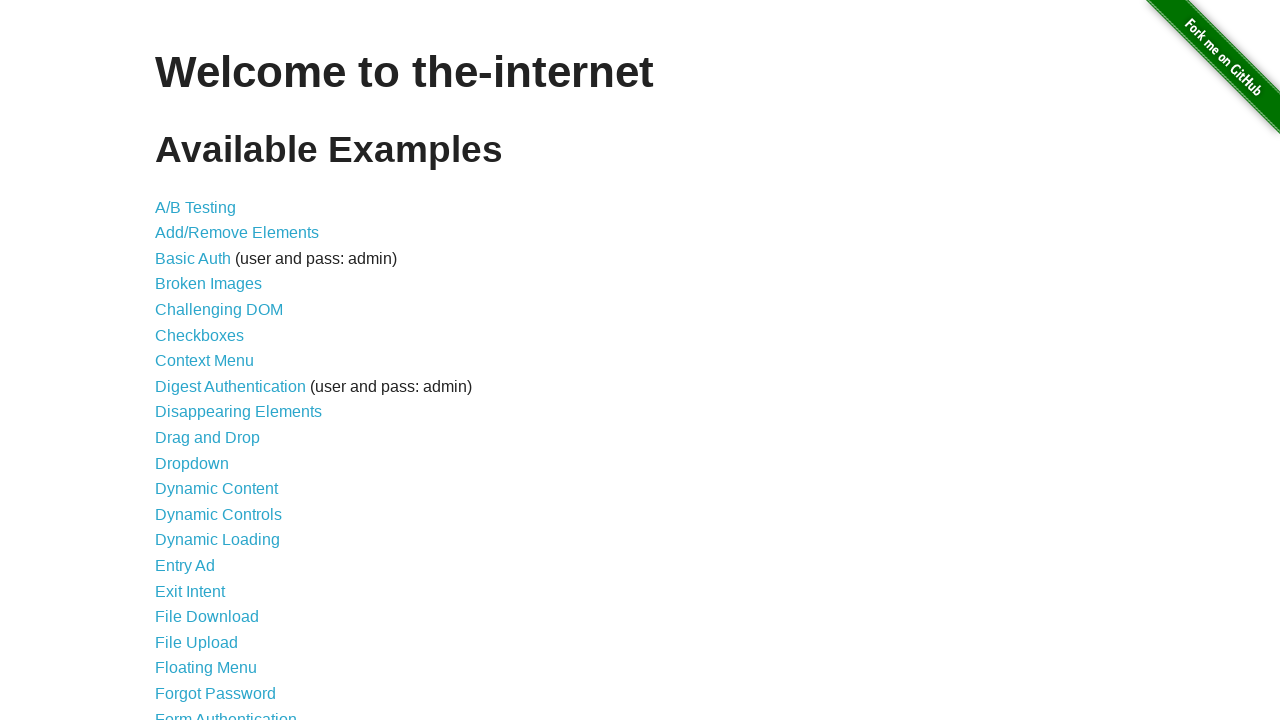

Clicked on Form Authentication link at (226, 712) on xpath=//a[text()='Form Authentication']
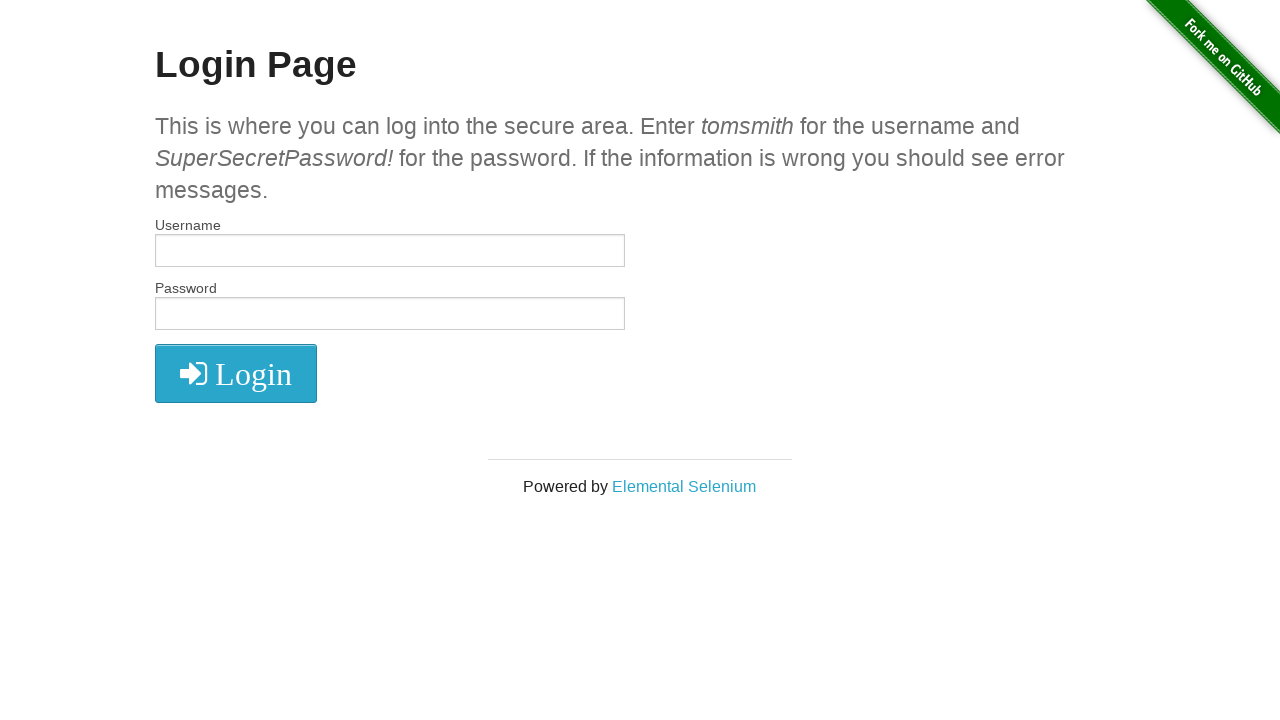

Retrieved all label elements from the login page
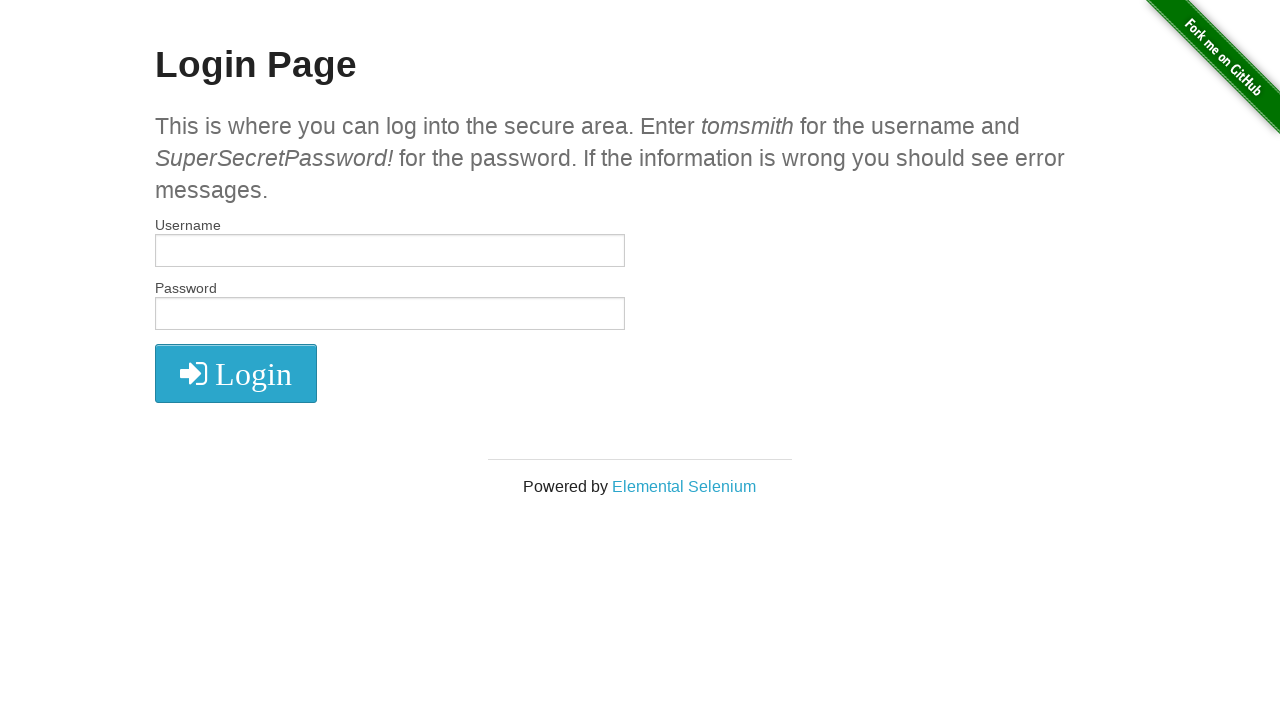

Verified that the first label is 'Username'
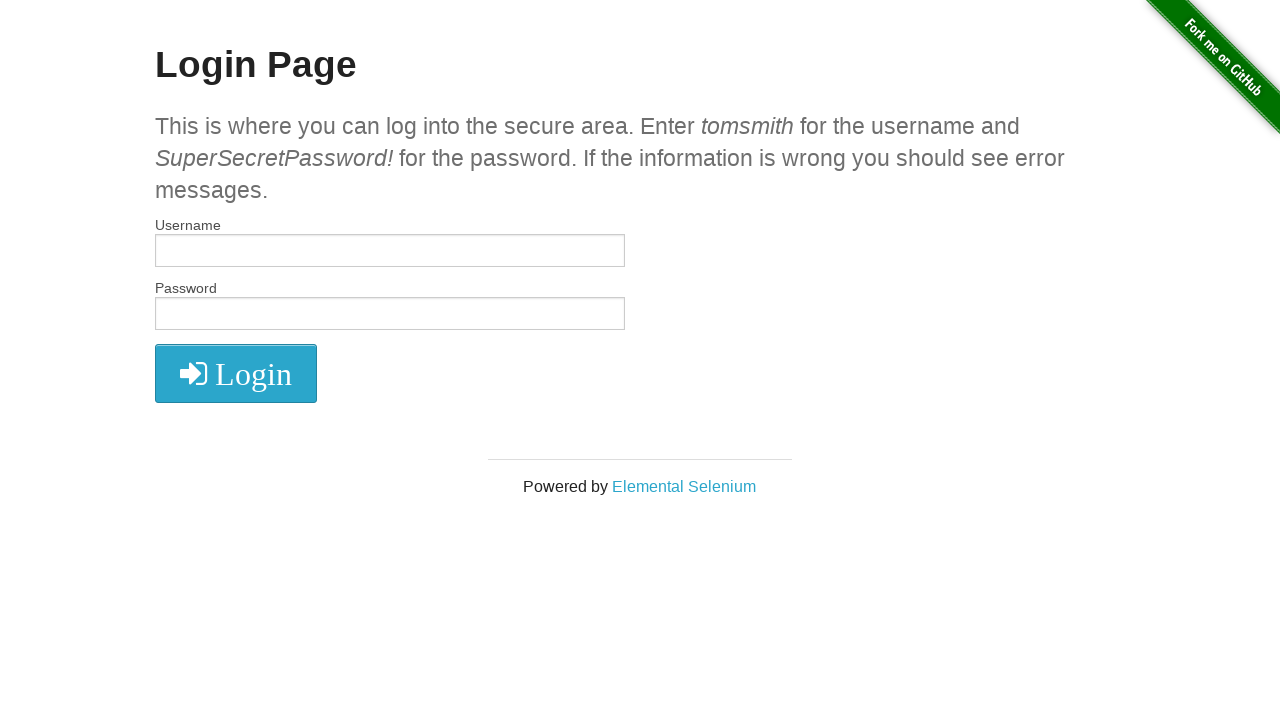

Verified that the second label is 'Password'
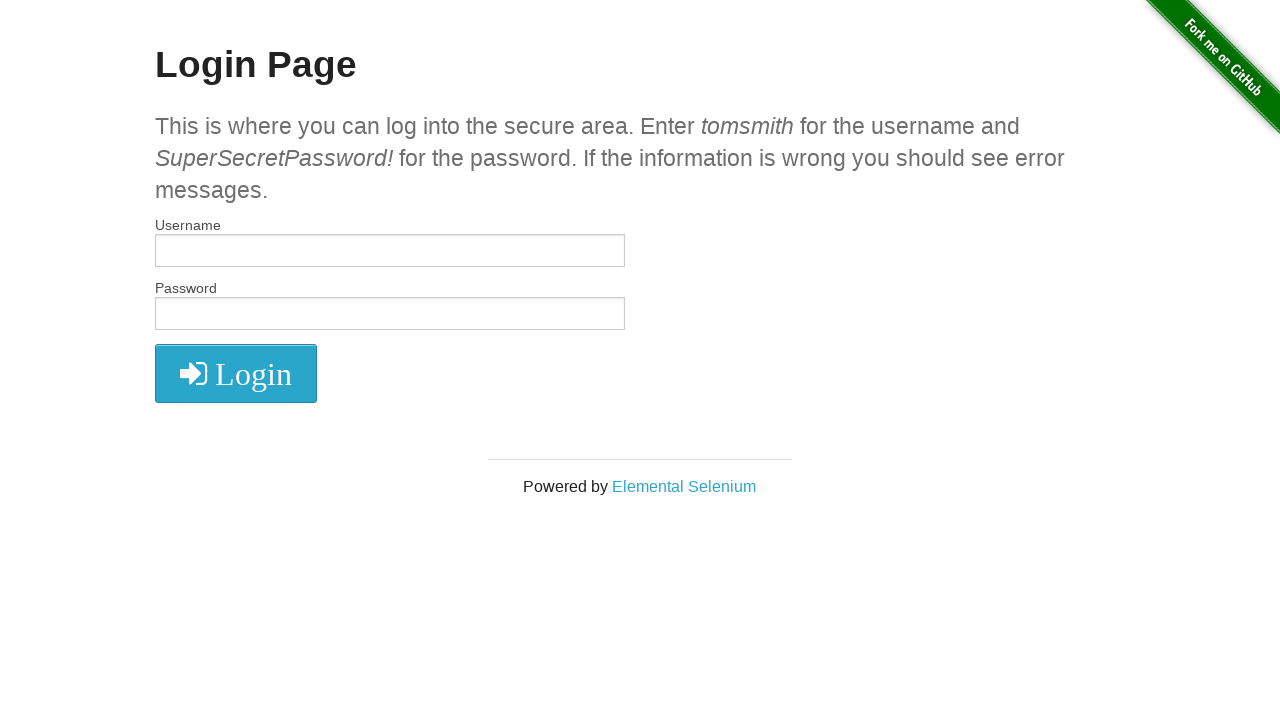

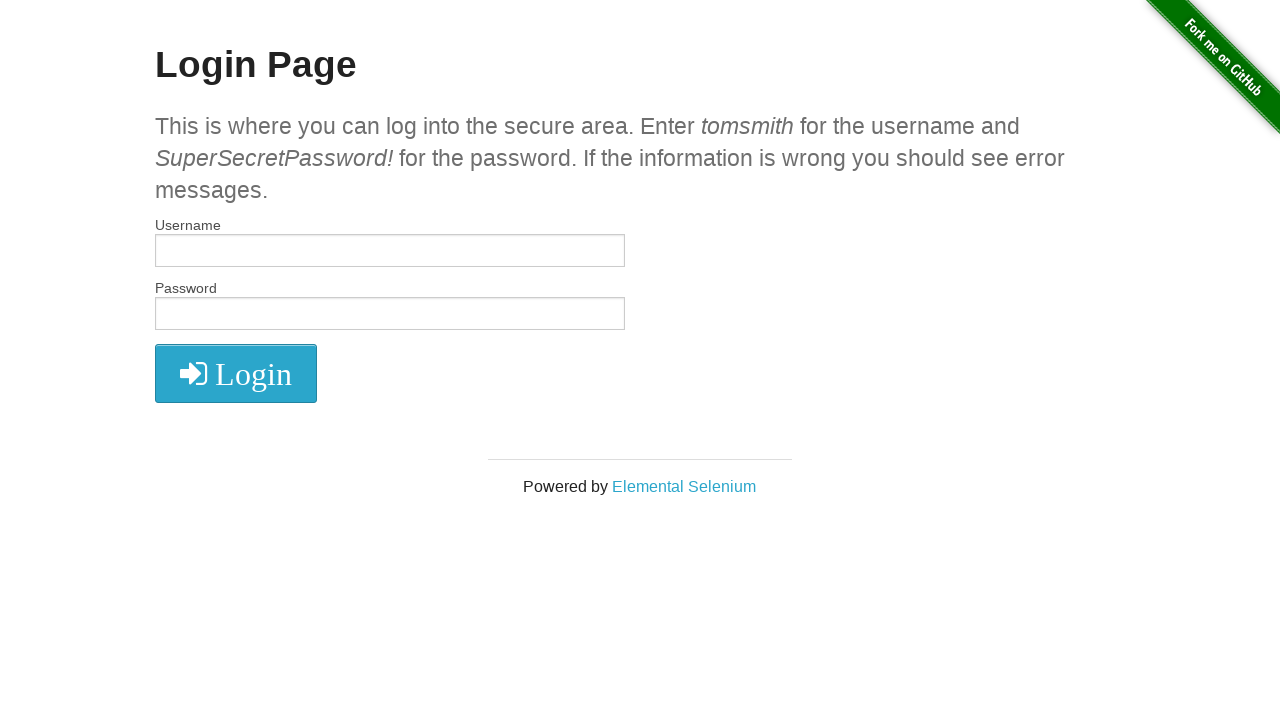